Tests hover interaction by moving cursor to a dropdown menu and clicking on a submenu option

Starting URL: https://demo.automationtesting.in/Frames.html

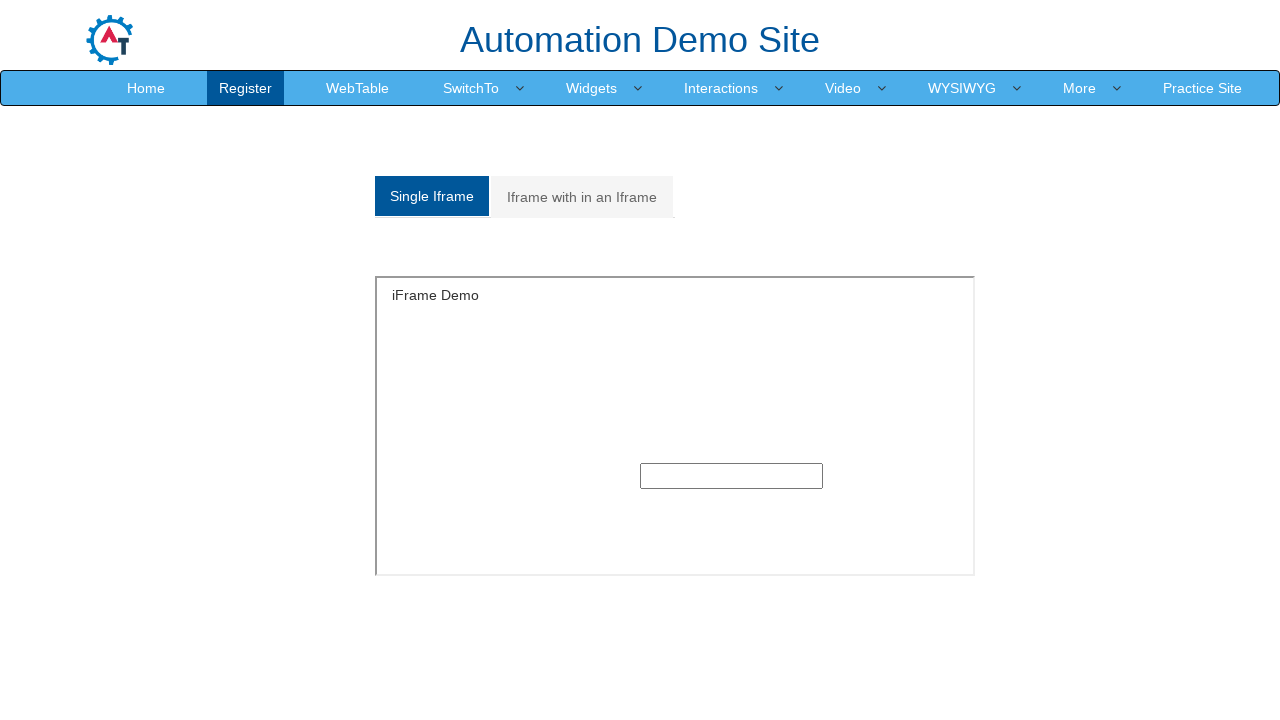

Hovered over dropdown toggle to reveal submenu at (471, 88) on (//a[@class='dropdown-toggle'])[1]
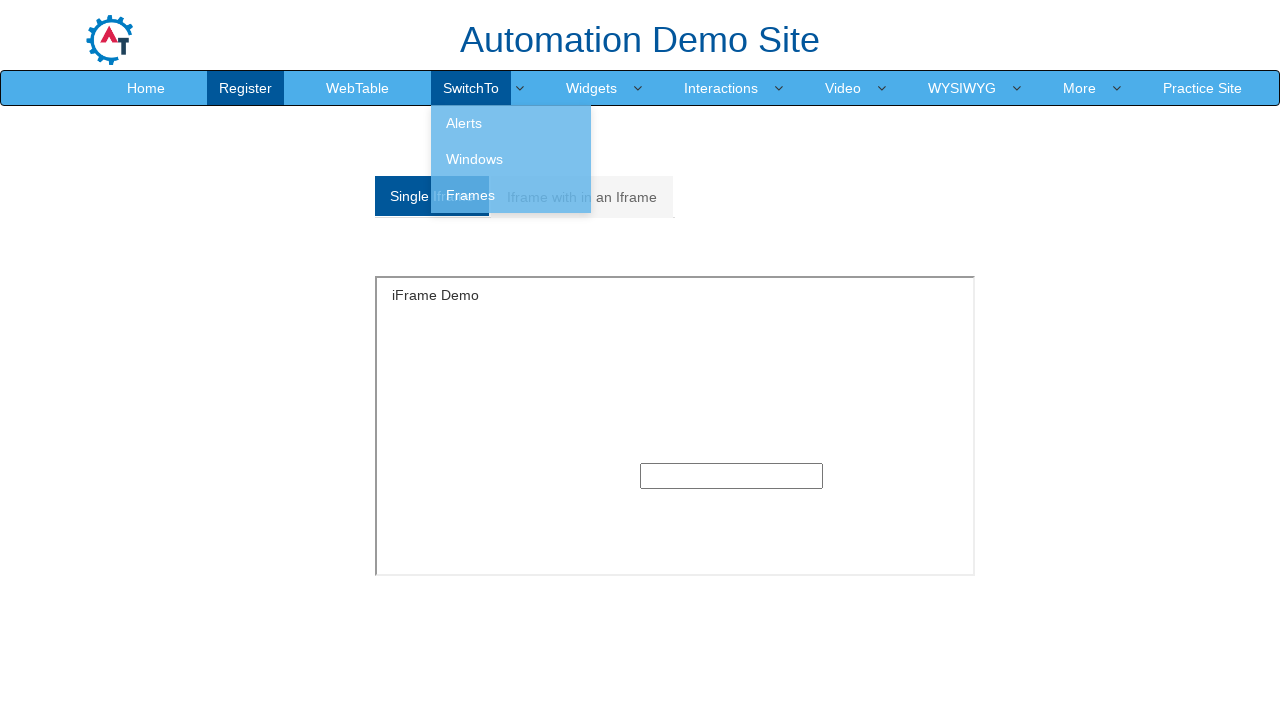

Clicked on Windows option in submenu at (511, 159) on xpath=//a[text()='Windows']
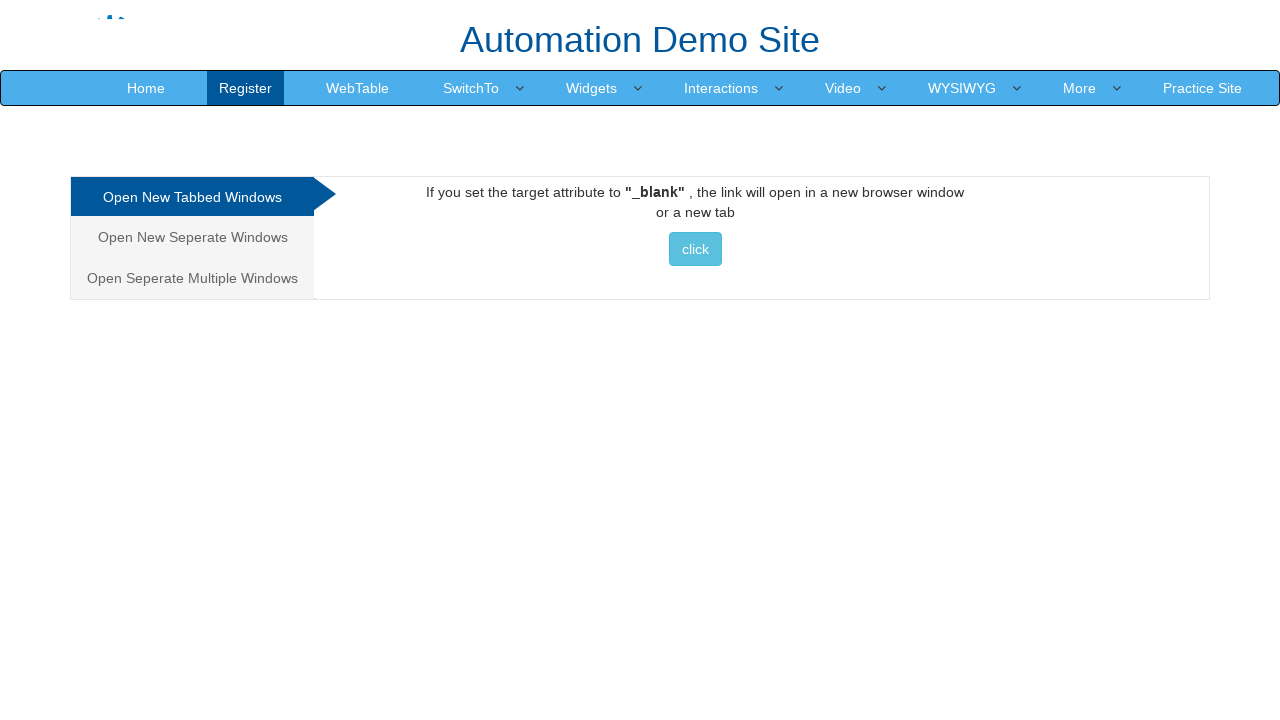

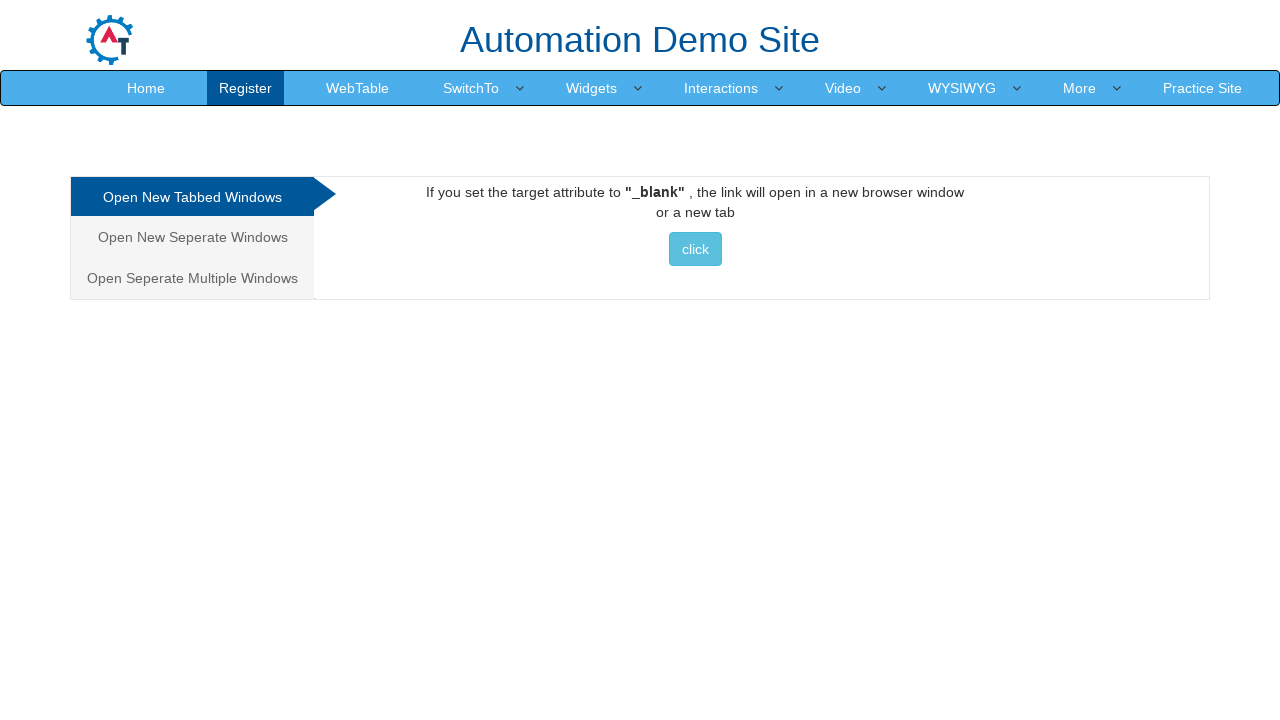